Tests the text box form on DemoQA by filling in the username, email, and current address fields with sample data.

Starting URL: https://demoqa.com/text-box

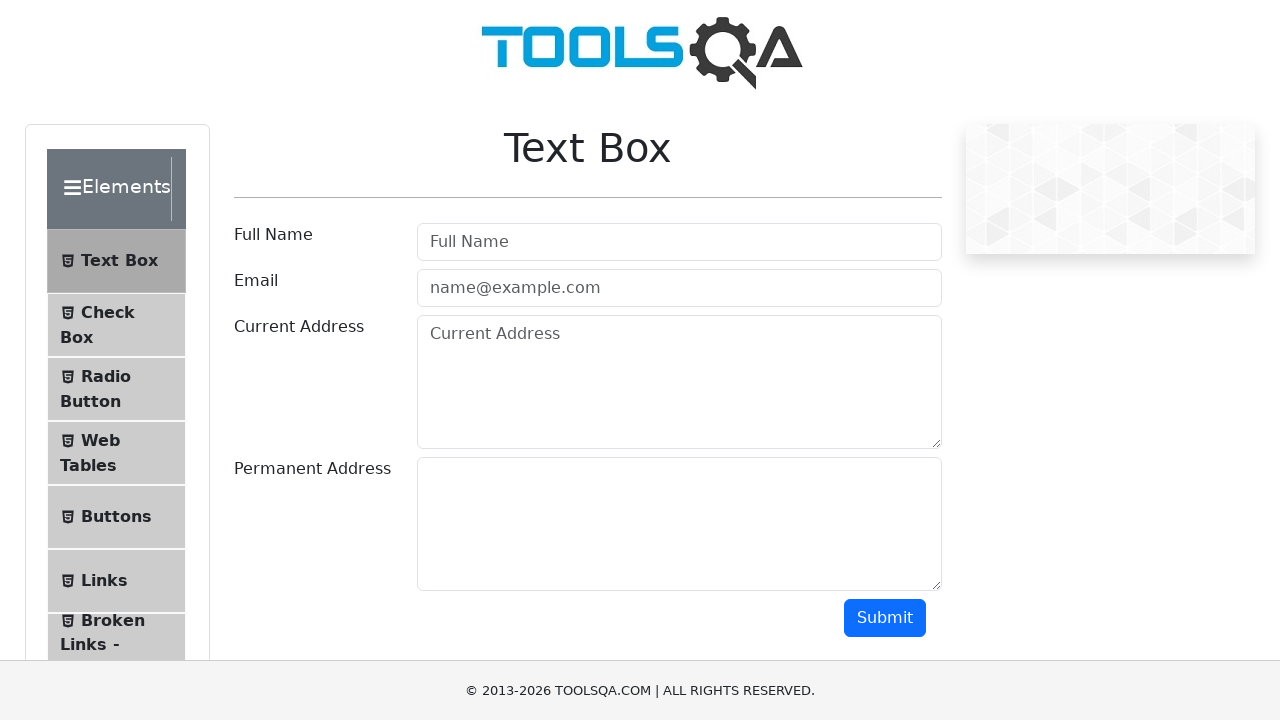

Filled username field with 'Юлия' on input#userName
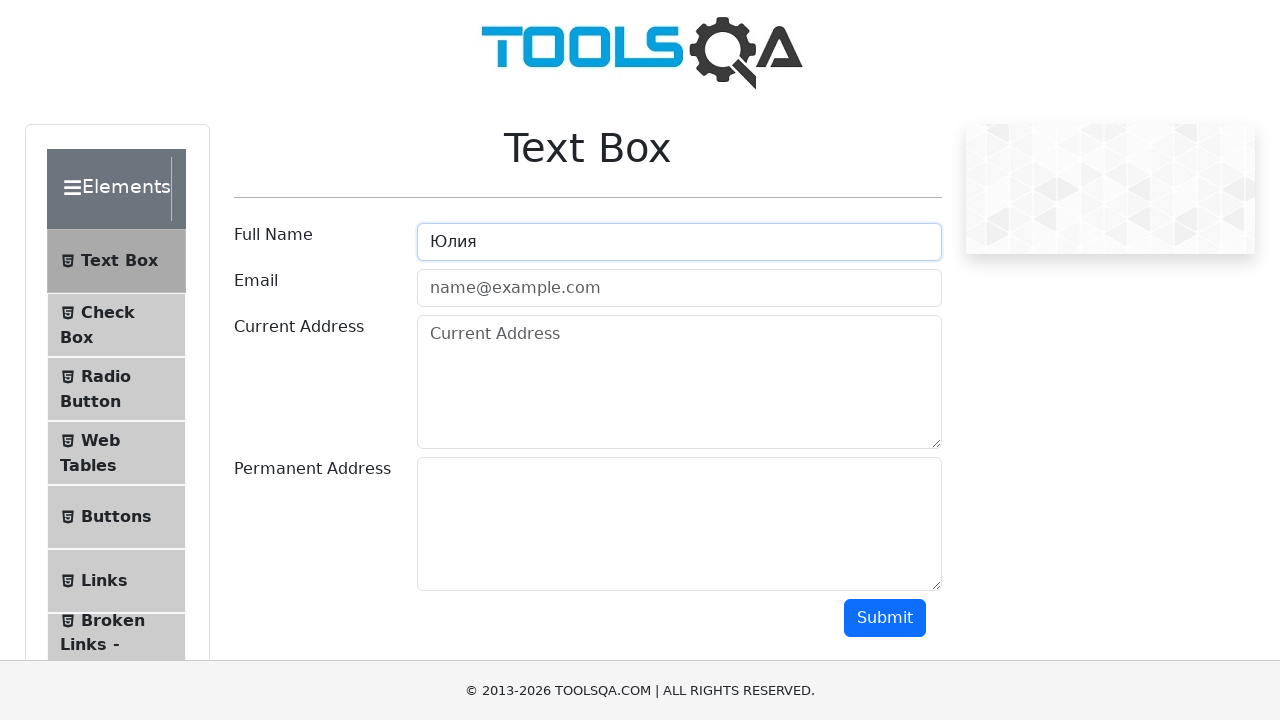

Filled email field with 'lilit@example.com' on input#userEmail
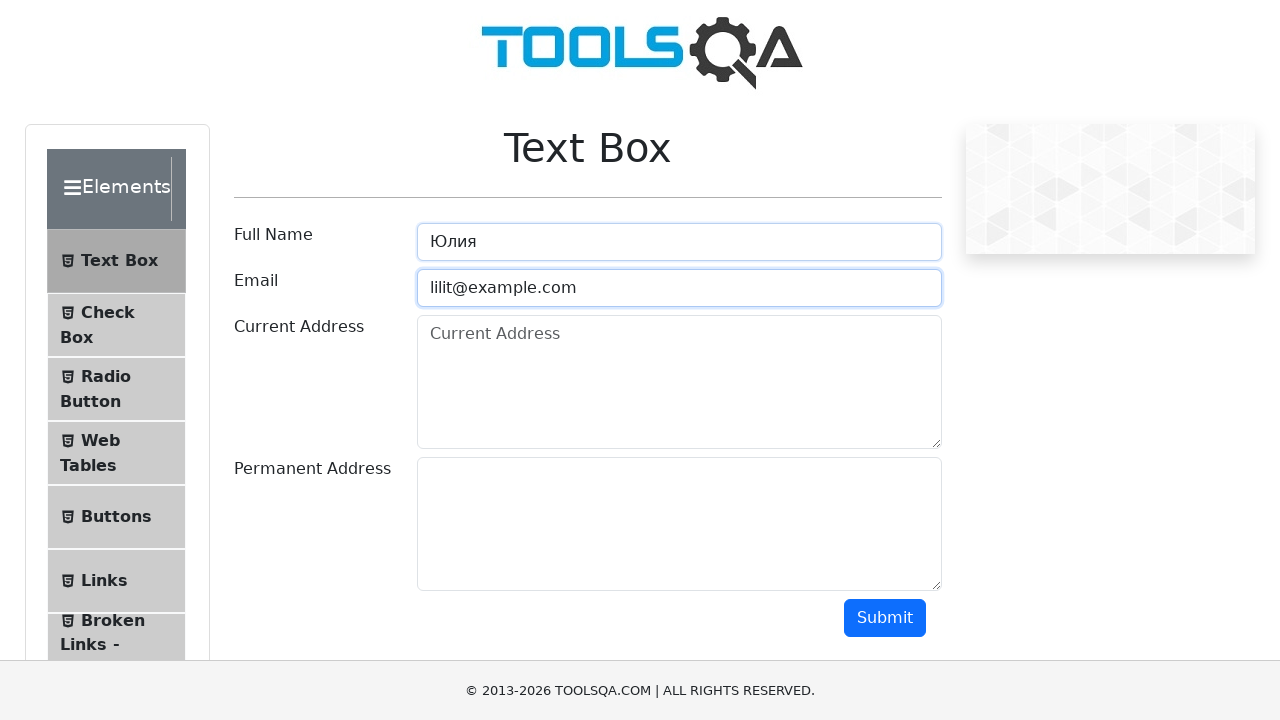

Filled current address field with 'курск' on textarea#currentAddress
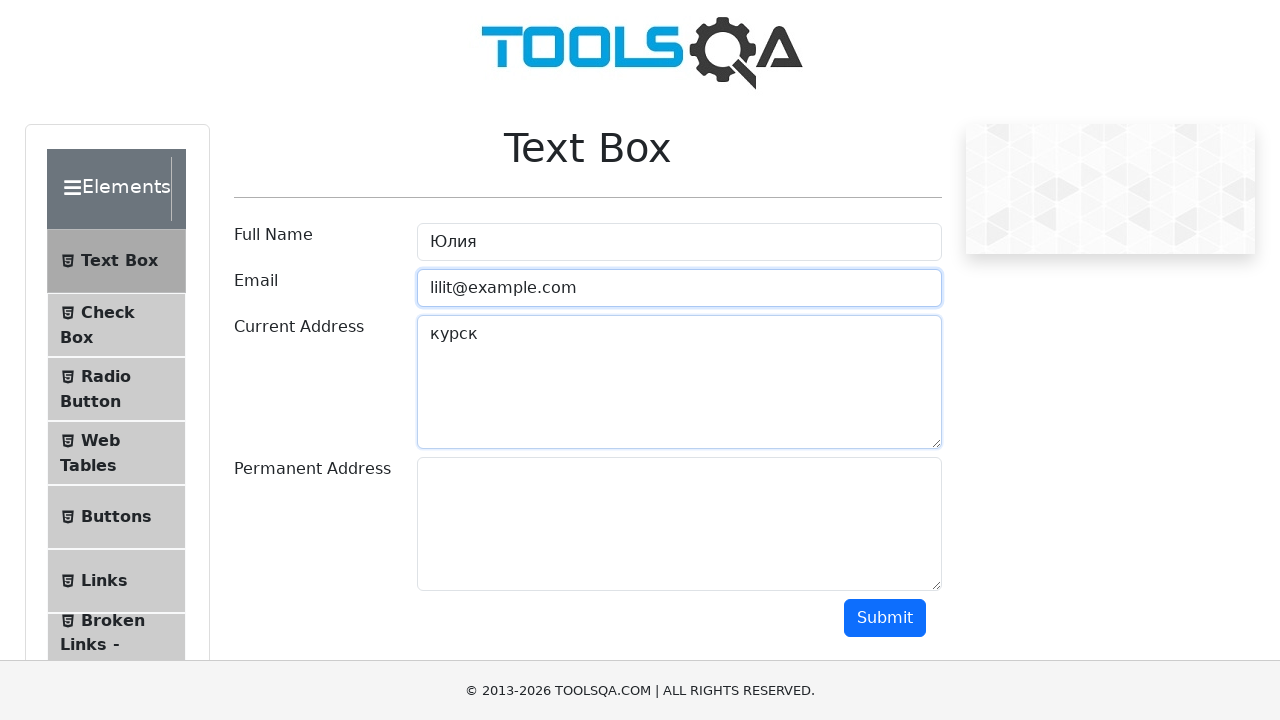

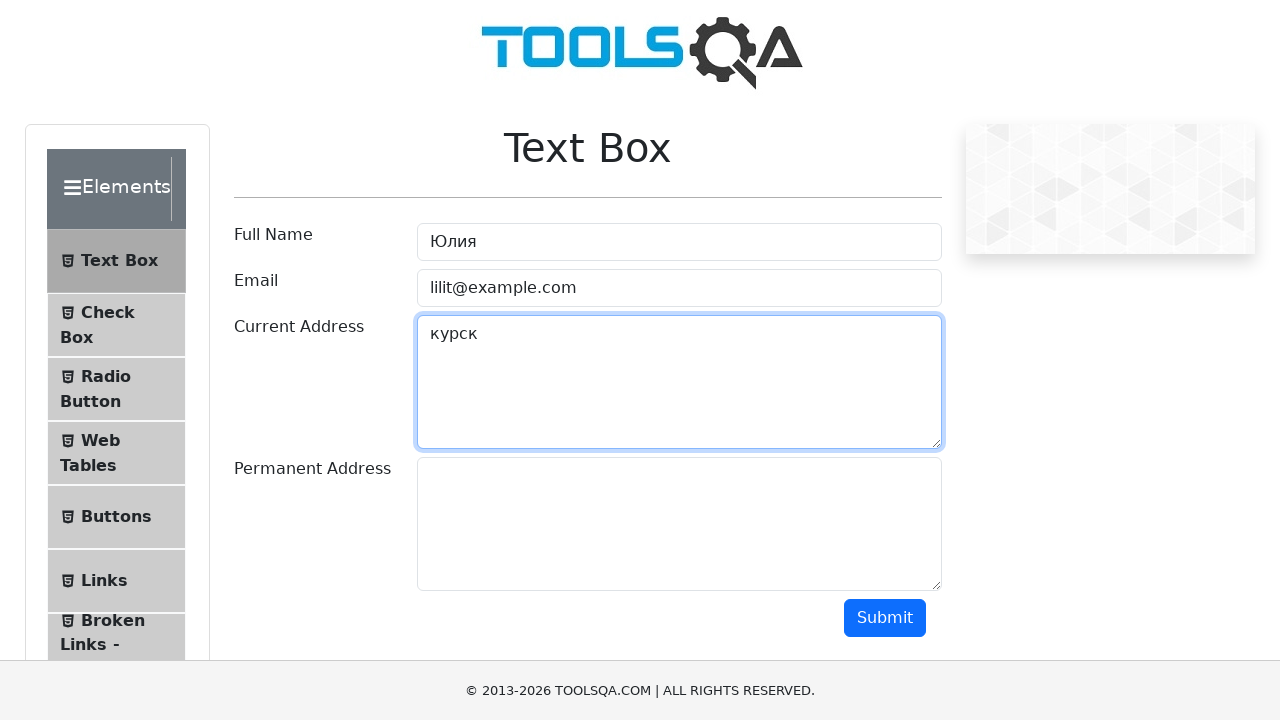